Tests dynamic element addition by clicking an "Add Element" button and verifying the new delete button appears

Starting URL: http://the-internet.herokuapp.com/add_remove_elements/

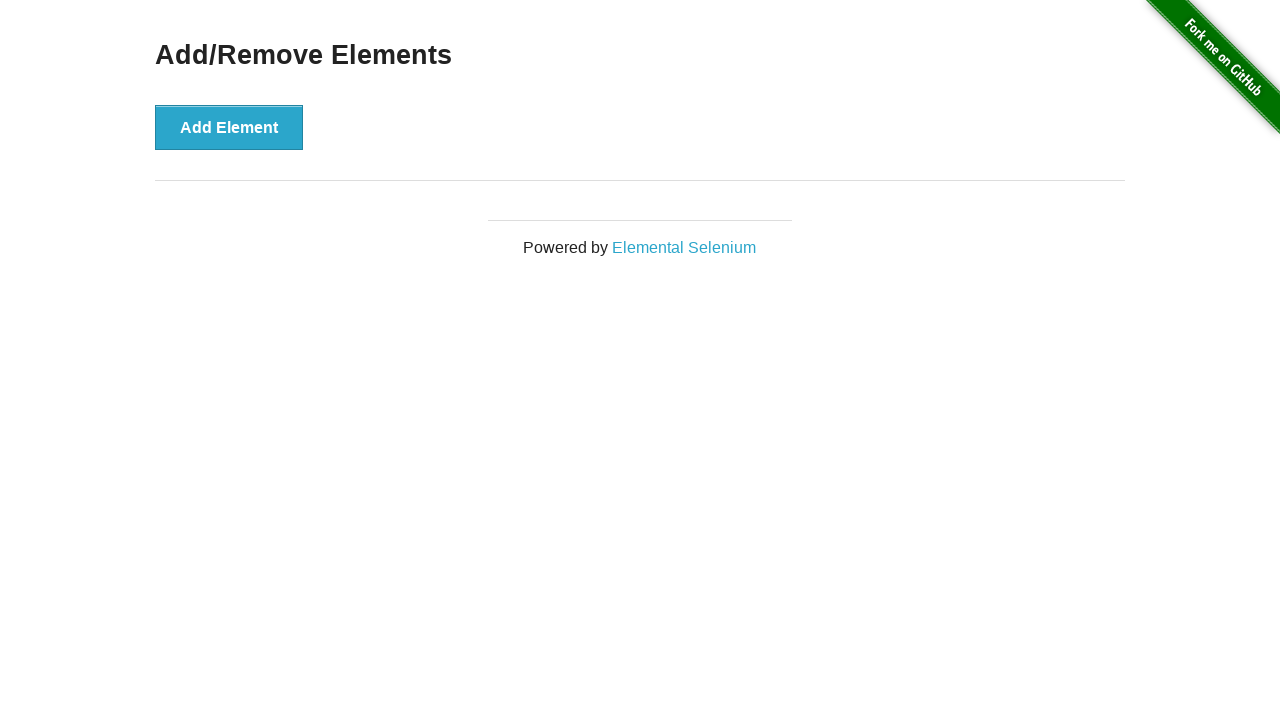

Clicked the 'Add Element' button at (229, 127) on button
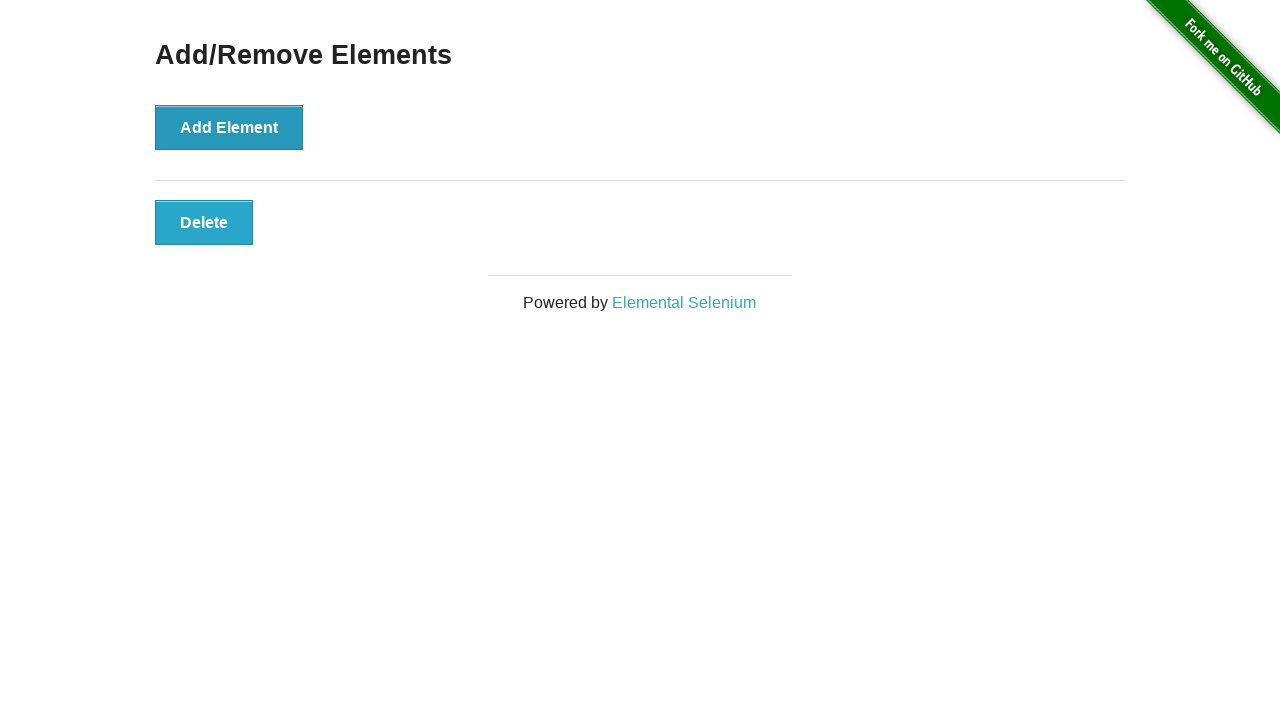

Delete button appeared after adding element
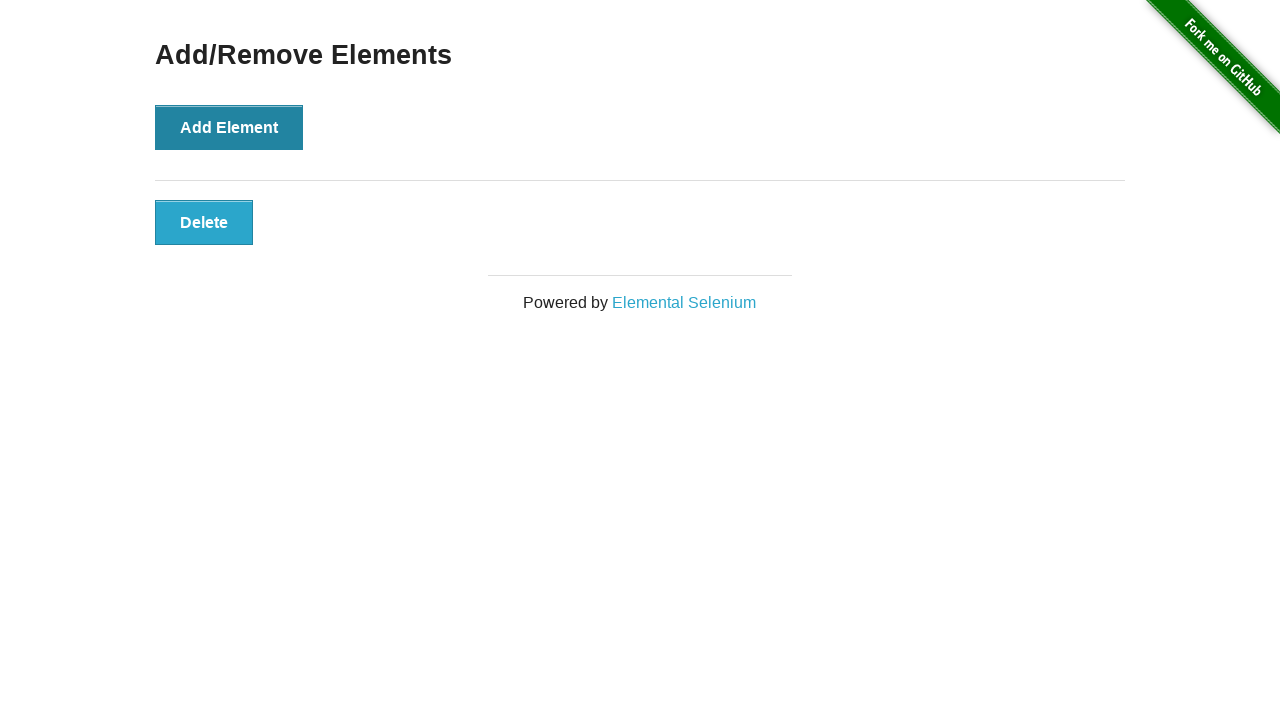

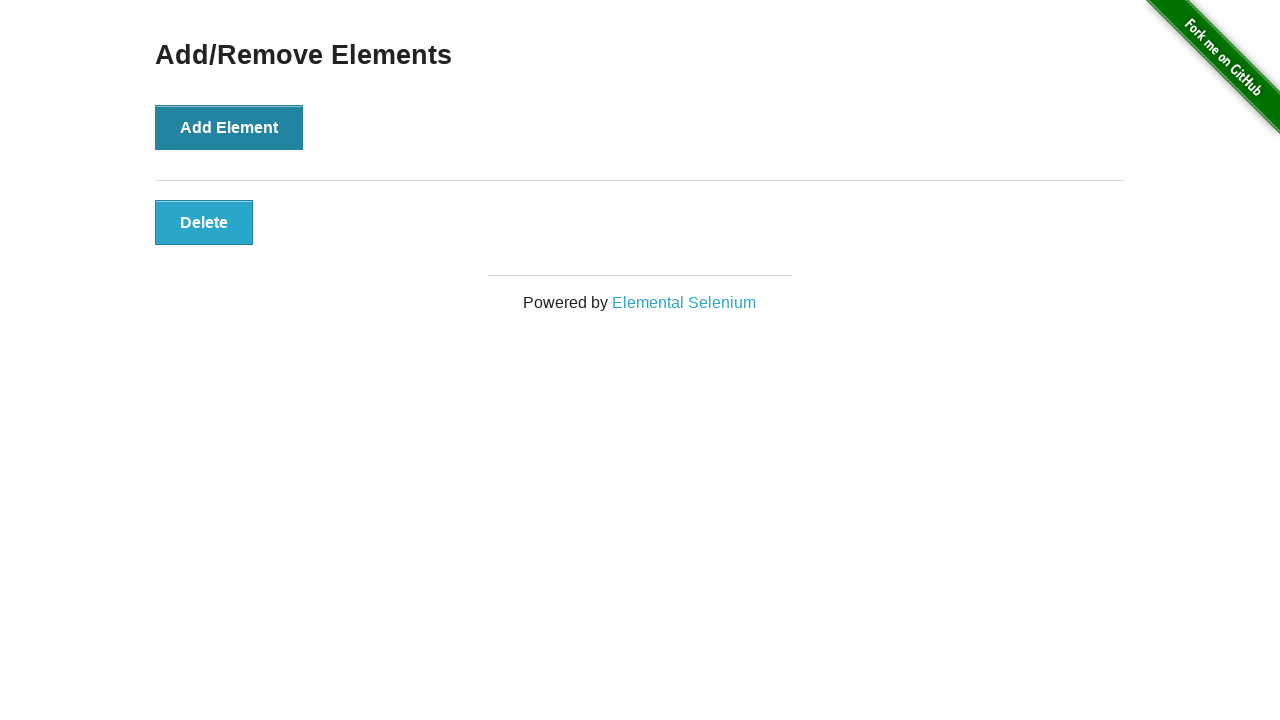